Tests dynamic dropdown functionality by clicking on origin station dropdown, selecting Bangalore (BLR) as origin, and then selecting Chennai (MAA) as the destination from the dynamically populated dropdown.

Starting URL: https://rahulshettyacademy.com/dropdownsPractise/

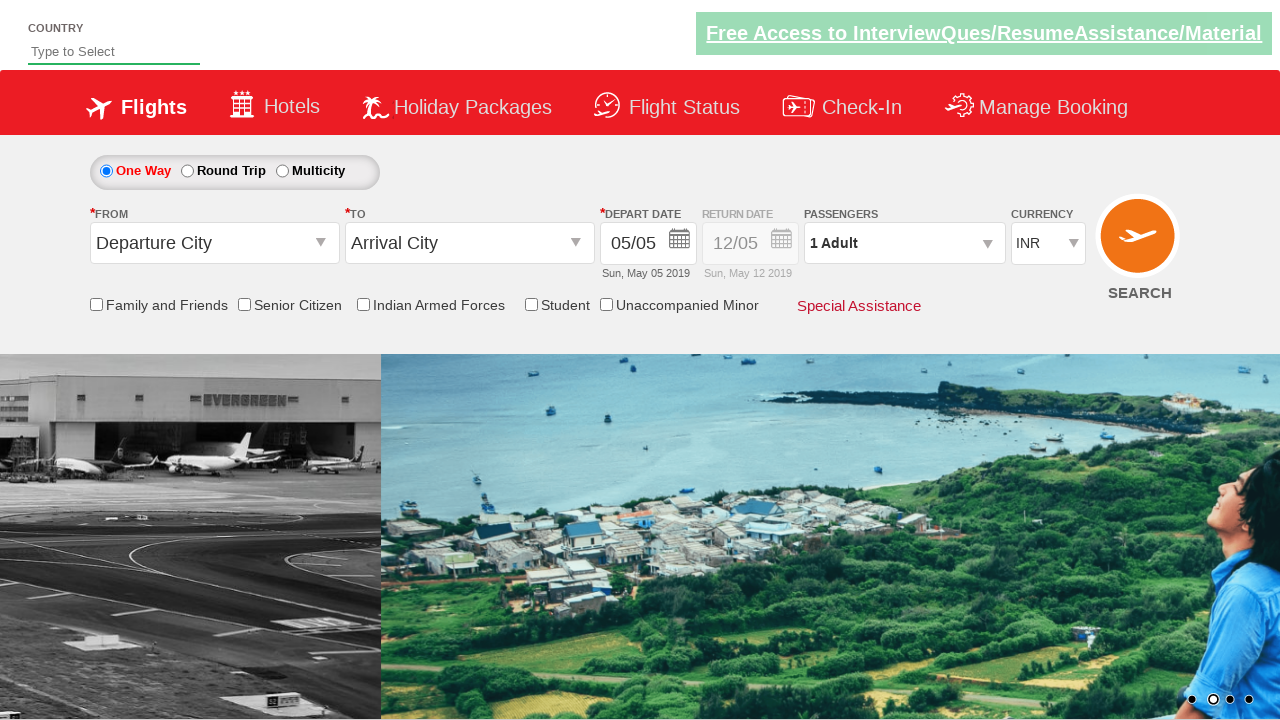

Clicked on origin station dropdown to open it at (214, 243) on #ctl00_mainContent_ddl_originStation1_CTXT
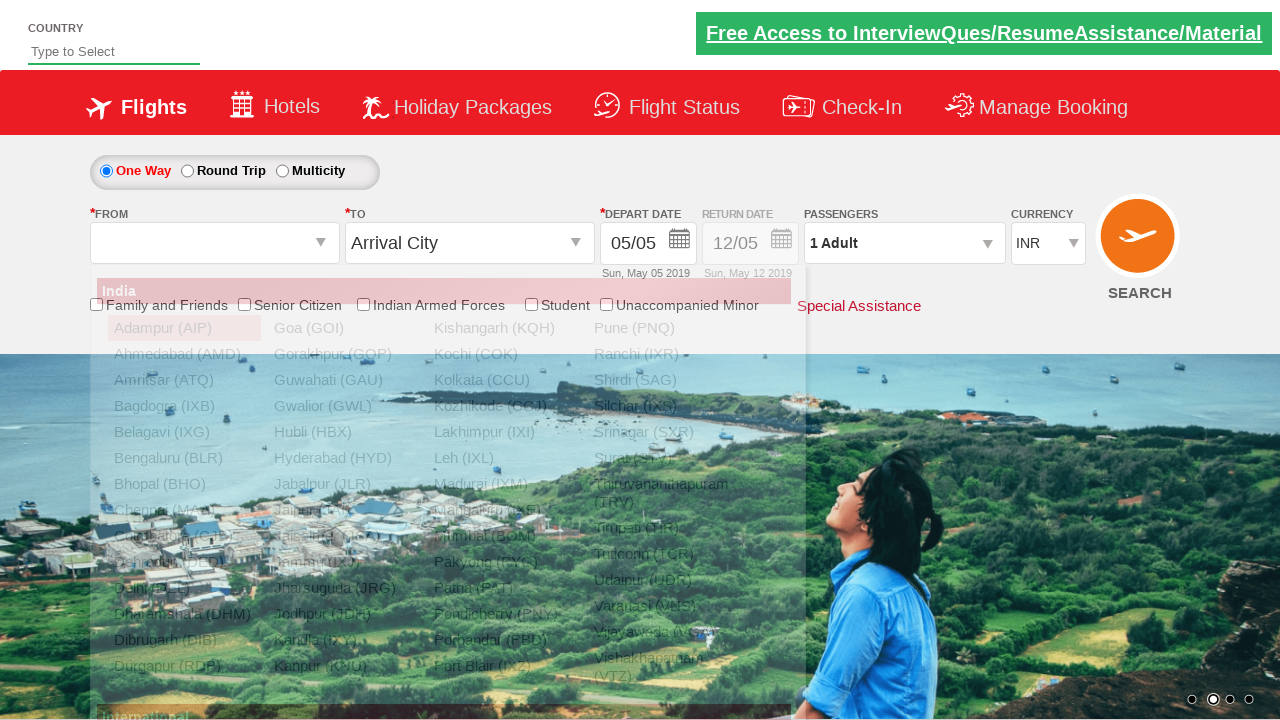

Selected Bangalore (BLR) as origin station at (184, 458) on a[value='BLR']
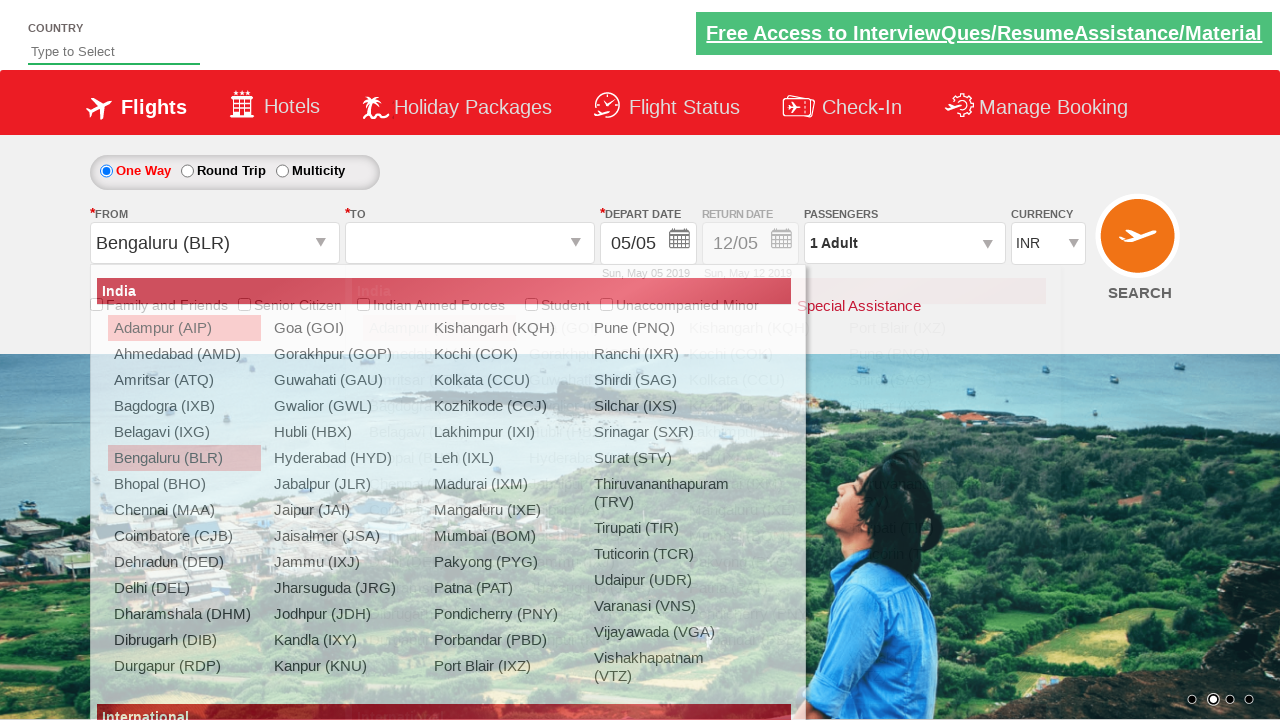

Waited for destination dropdown to populate dynamically
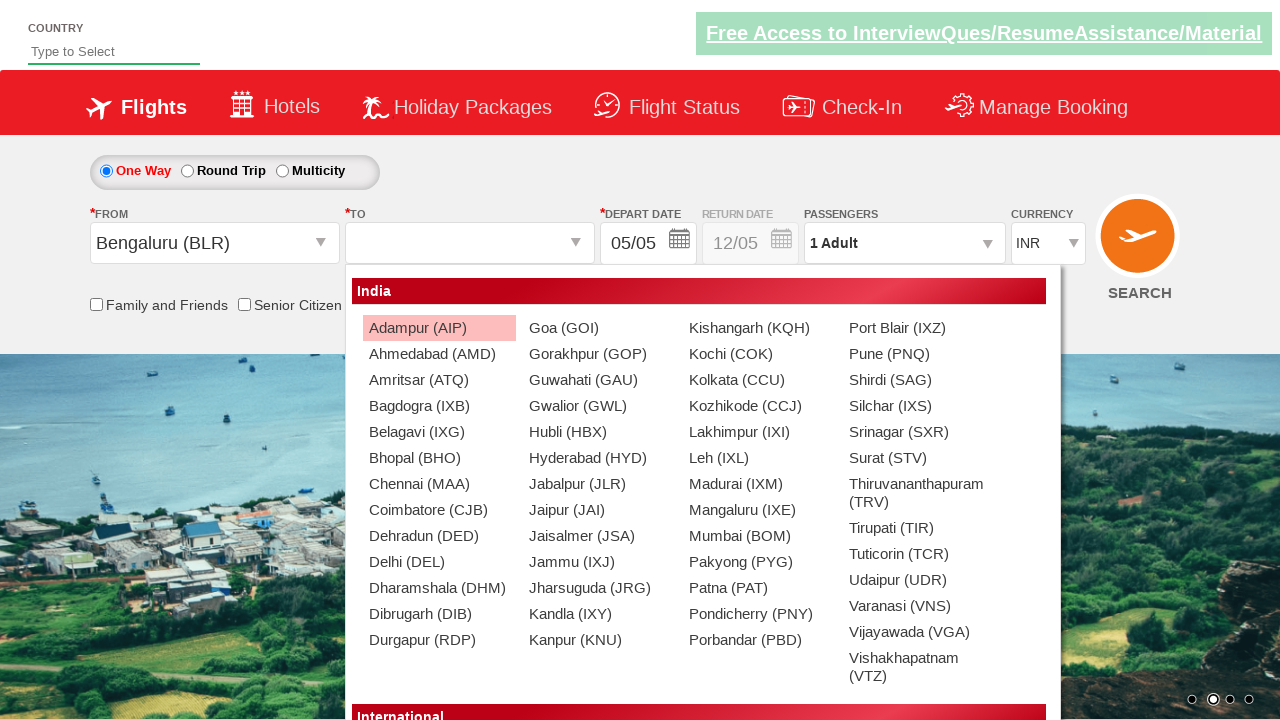

Selected Chennai (MAA) as destination station at (439, 484) on (//a[@value='MAA'])[2]
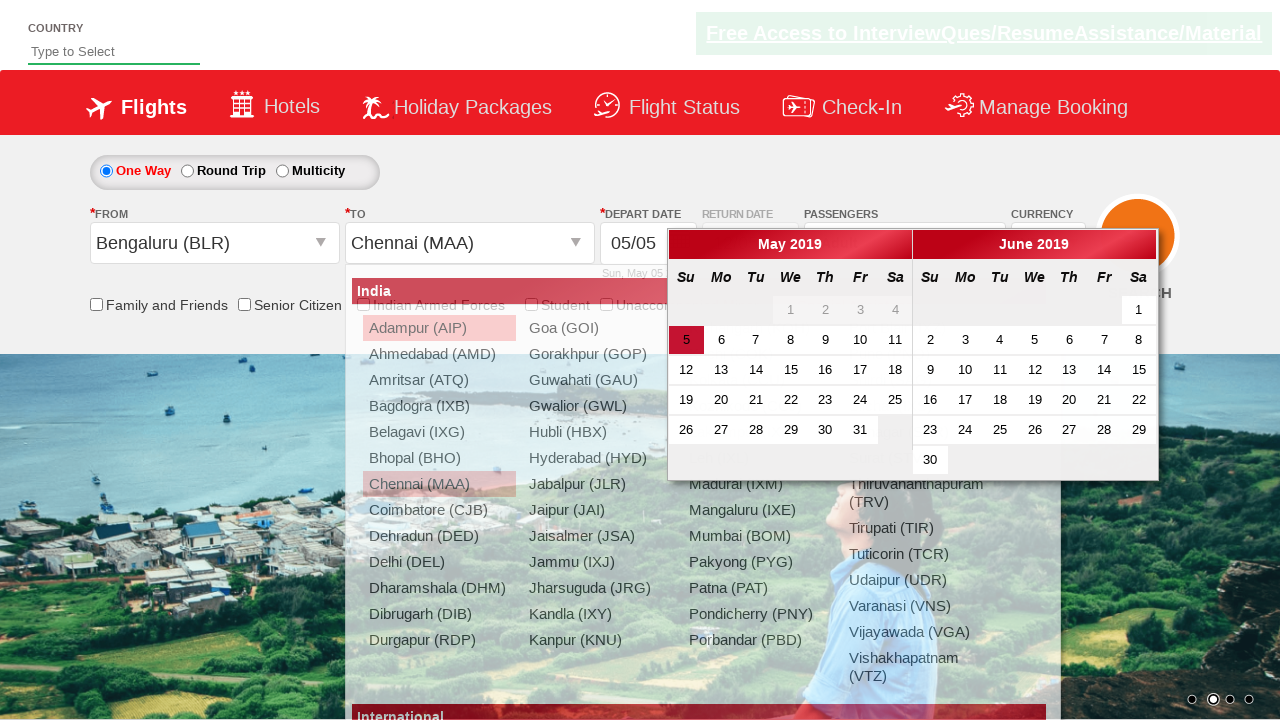

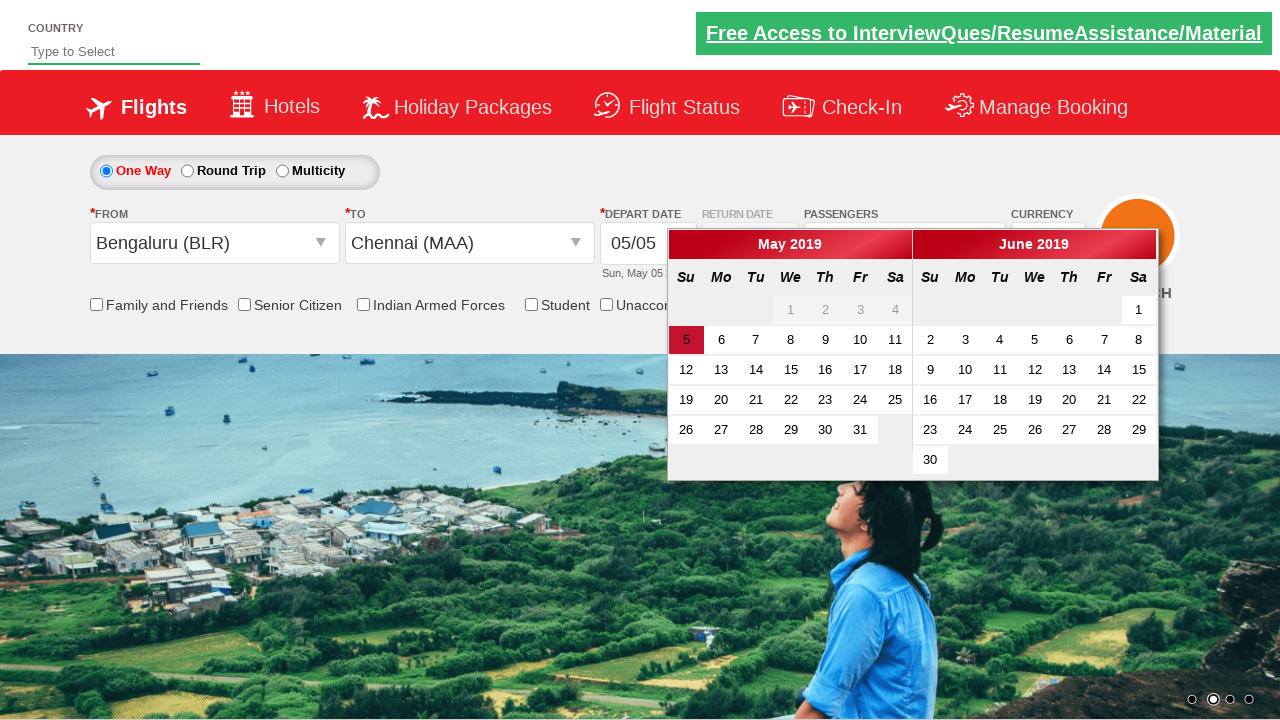